Tests JavaScript confirmation alert by clicking a button, switching to the confirm dialog, verifying its text, and accepting it

Starting URL: https://v1.training-support.net/selenium/javascript-alerts

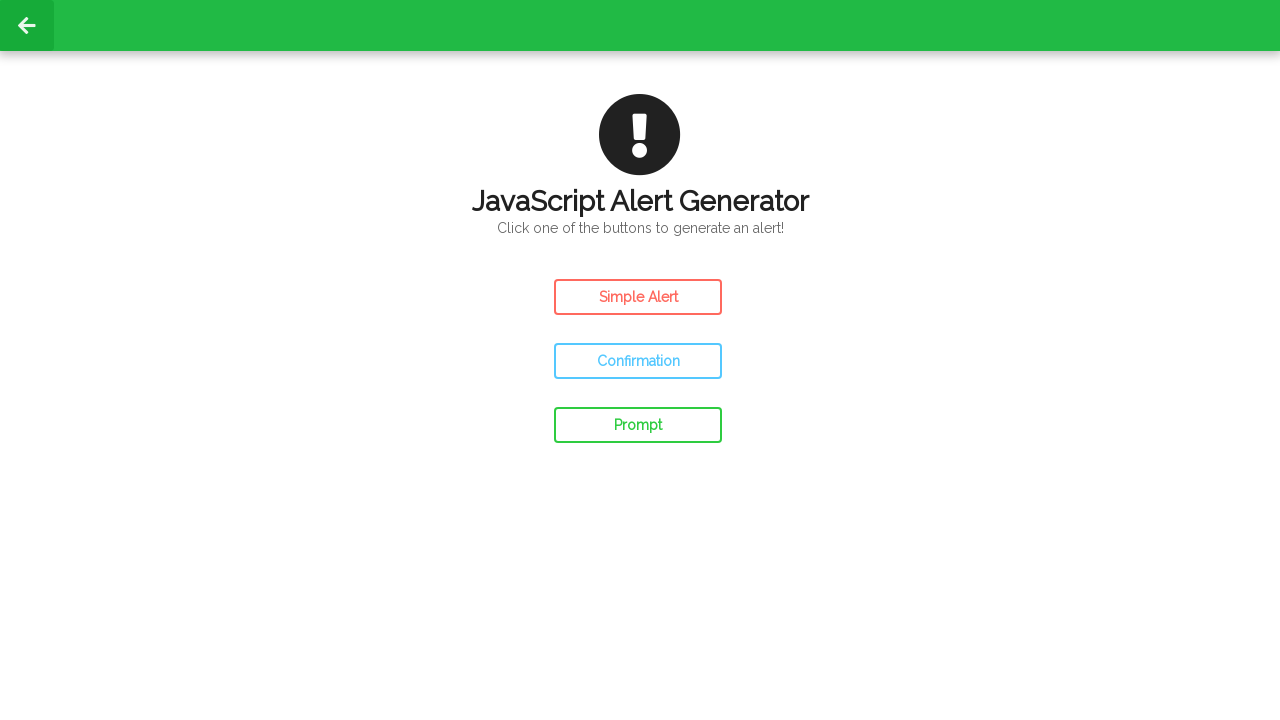

Clicked the confirm button to open JavaScript confirmation alert at (638, 361) on #confirm
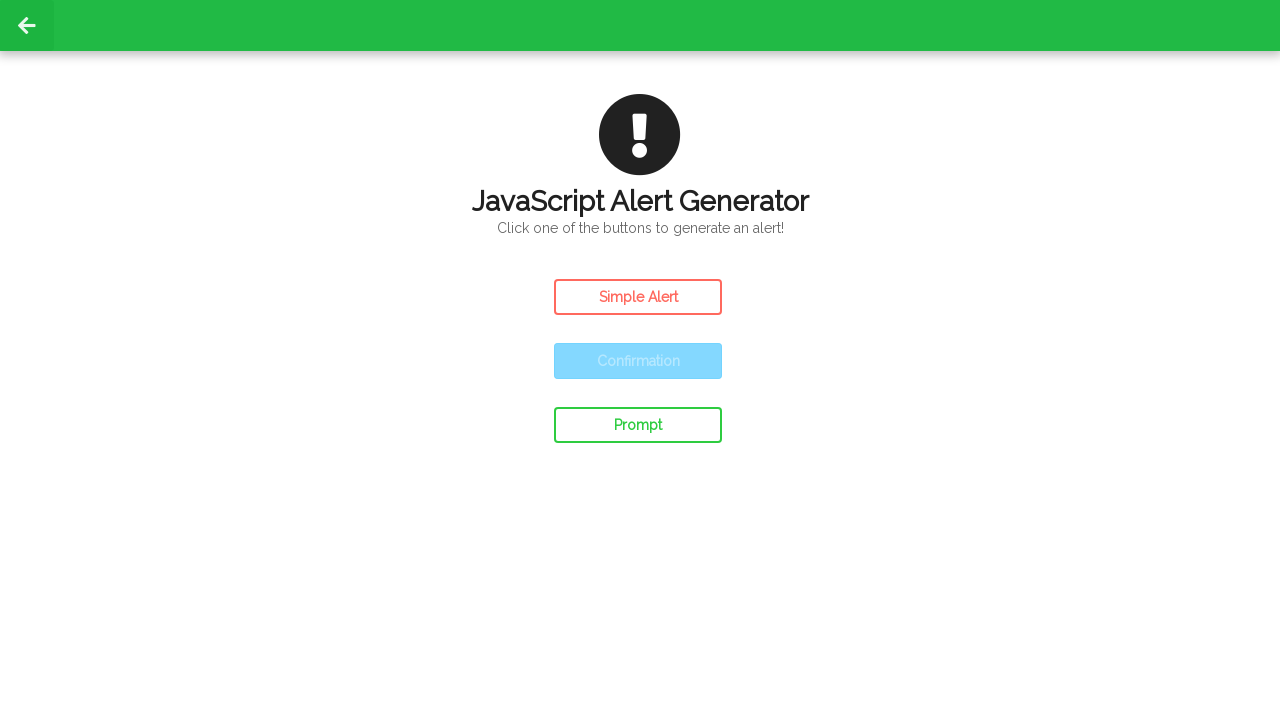

Set up dialog handler to accept confirmation alert
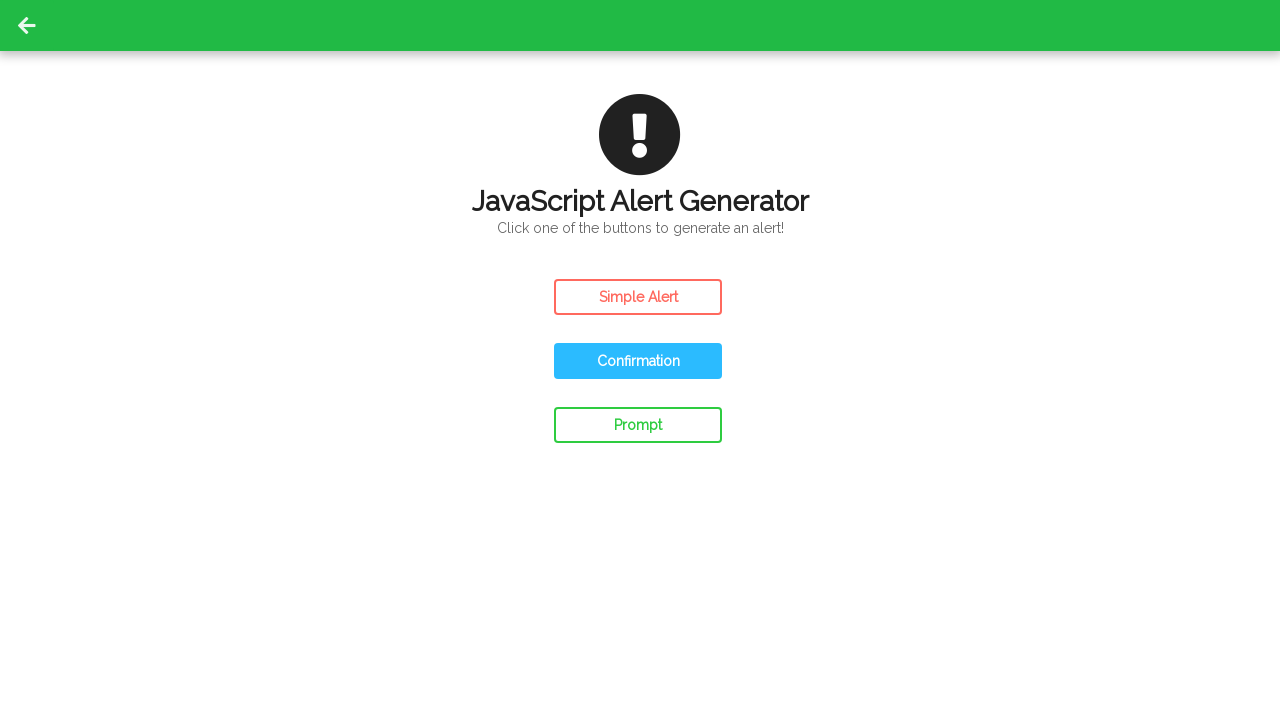

Waited 500ms for confirmation alert to be processed
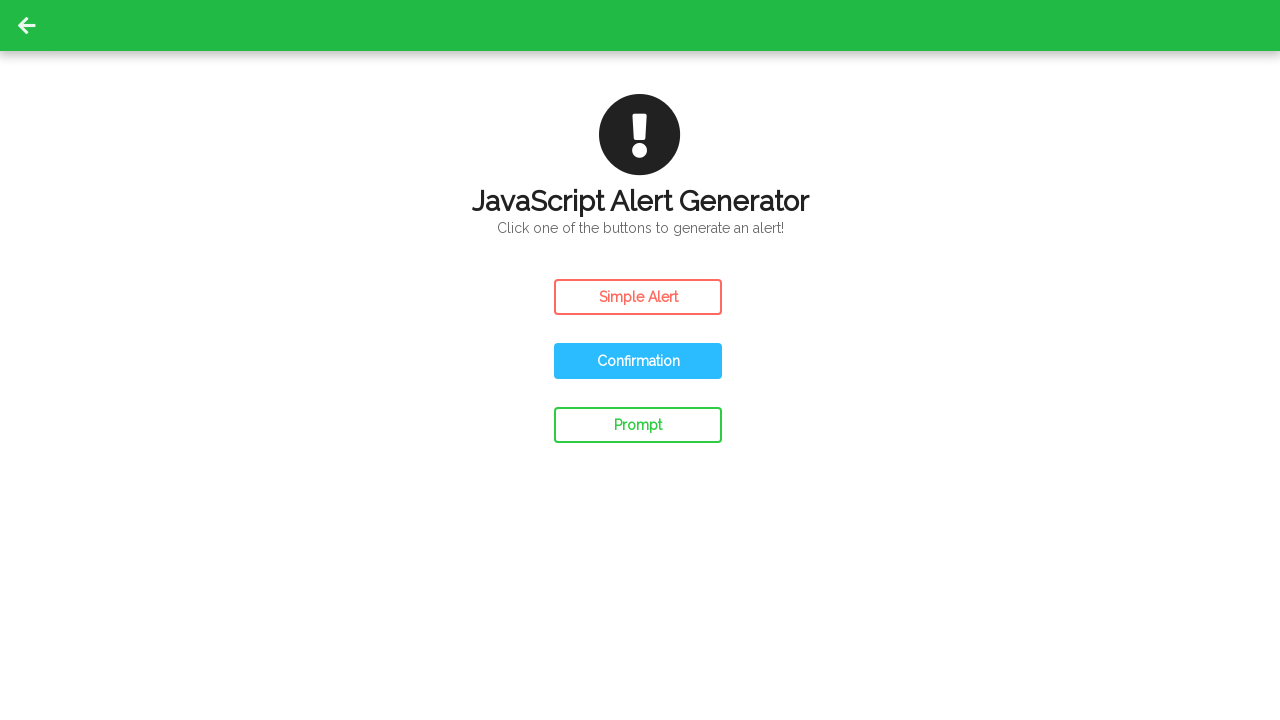

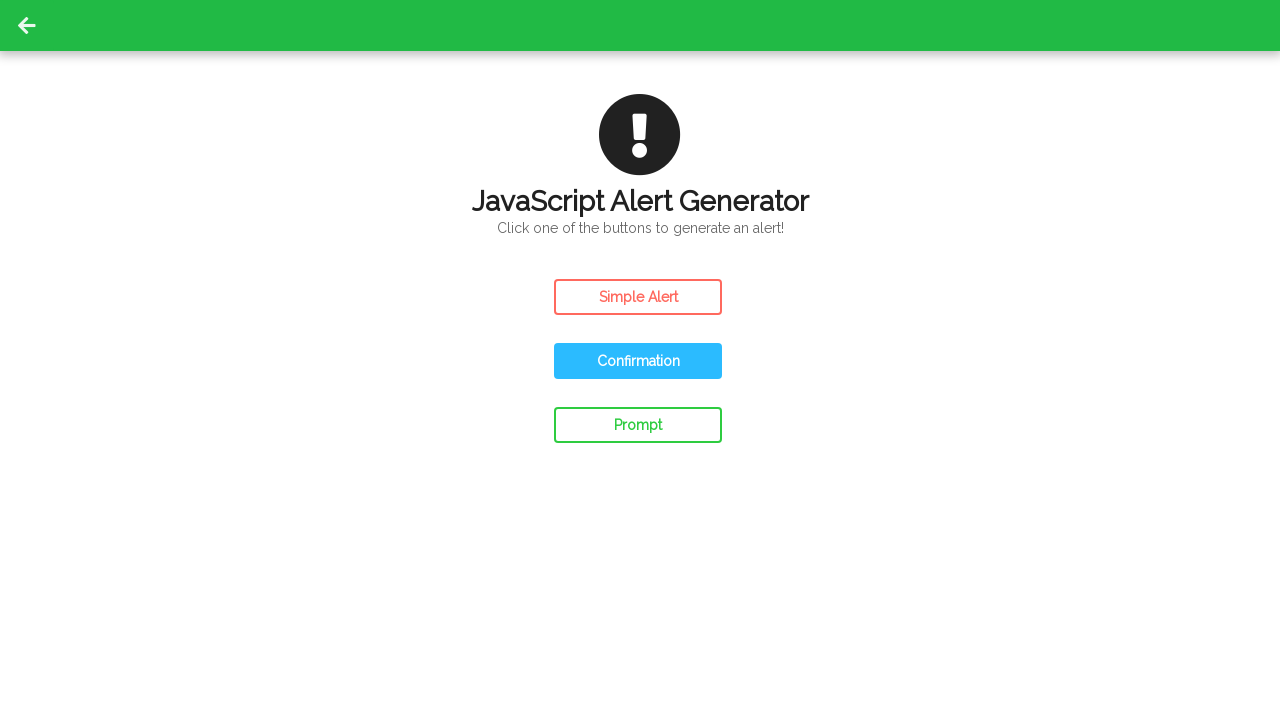